Tests that the Clear completed button displays after checking an item

Starting URL: https://demo.playwright.dev/todomvc

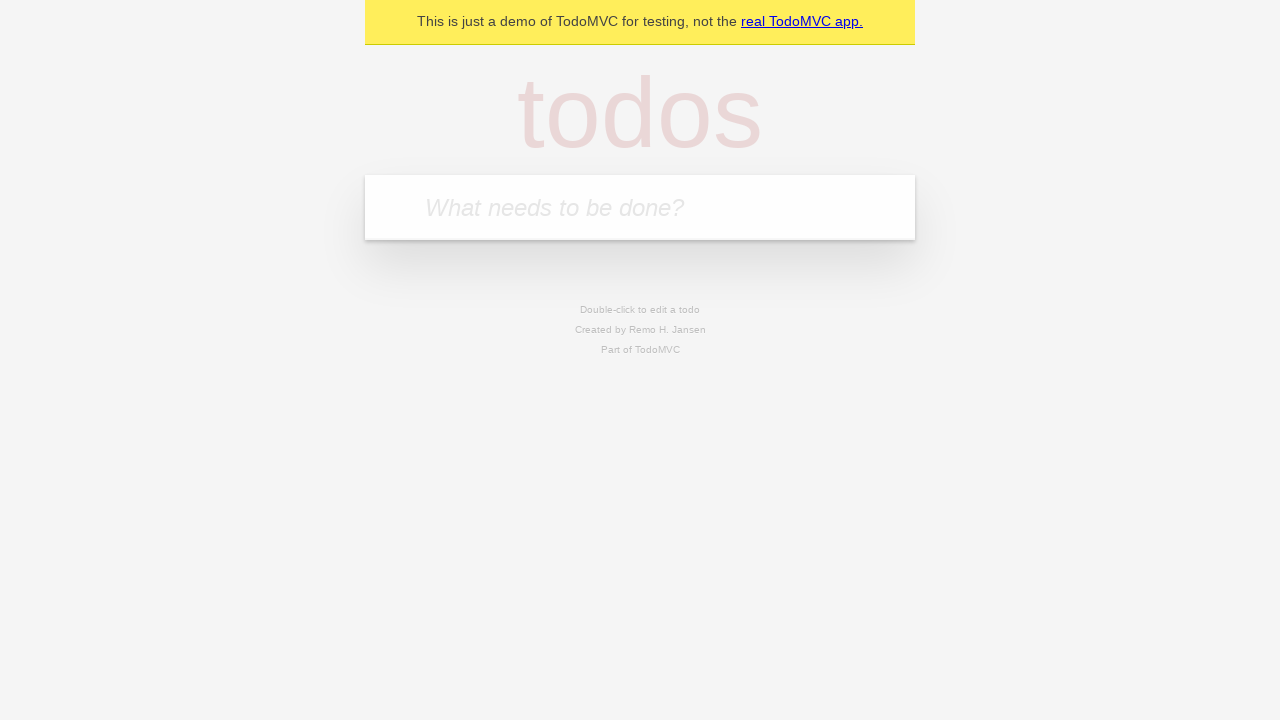

Located the 'What needs to be done?' input field
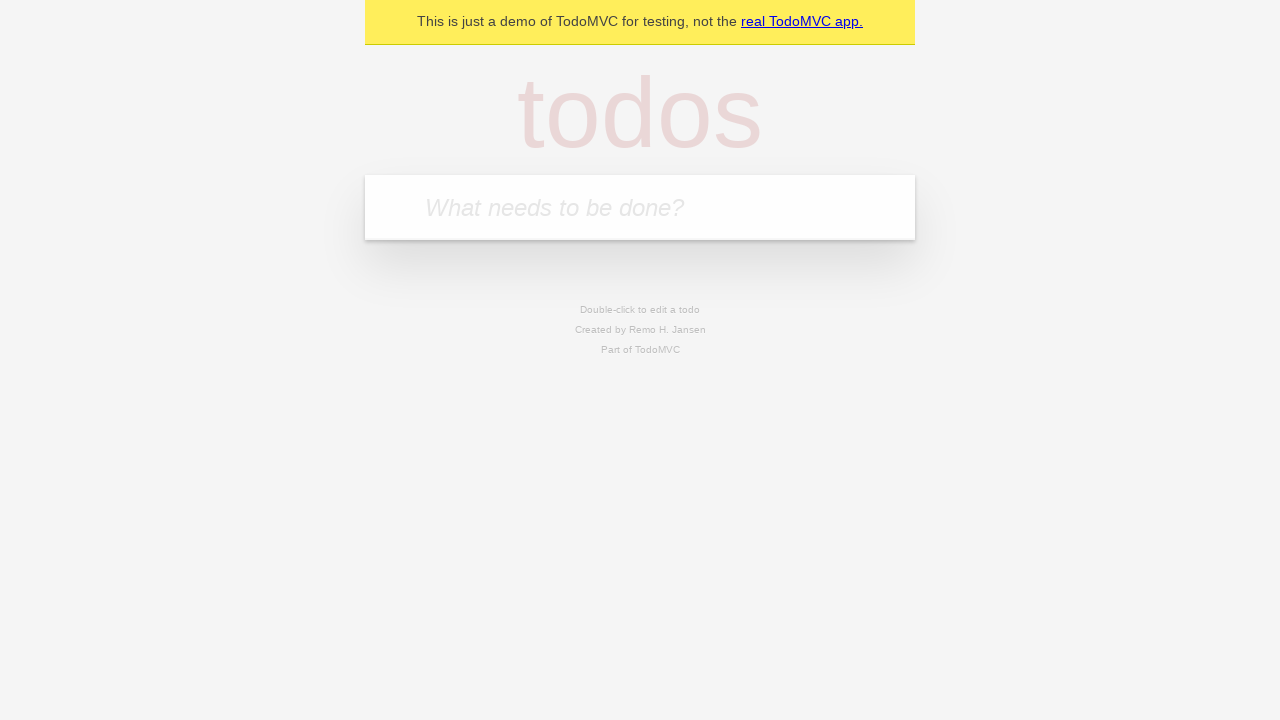

Filled input field with 'buy some cheese' on internal:attr=[placeholder="What needs to be done?"i]
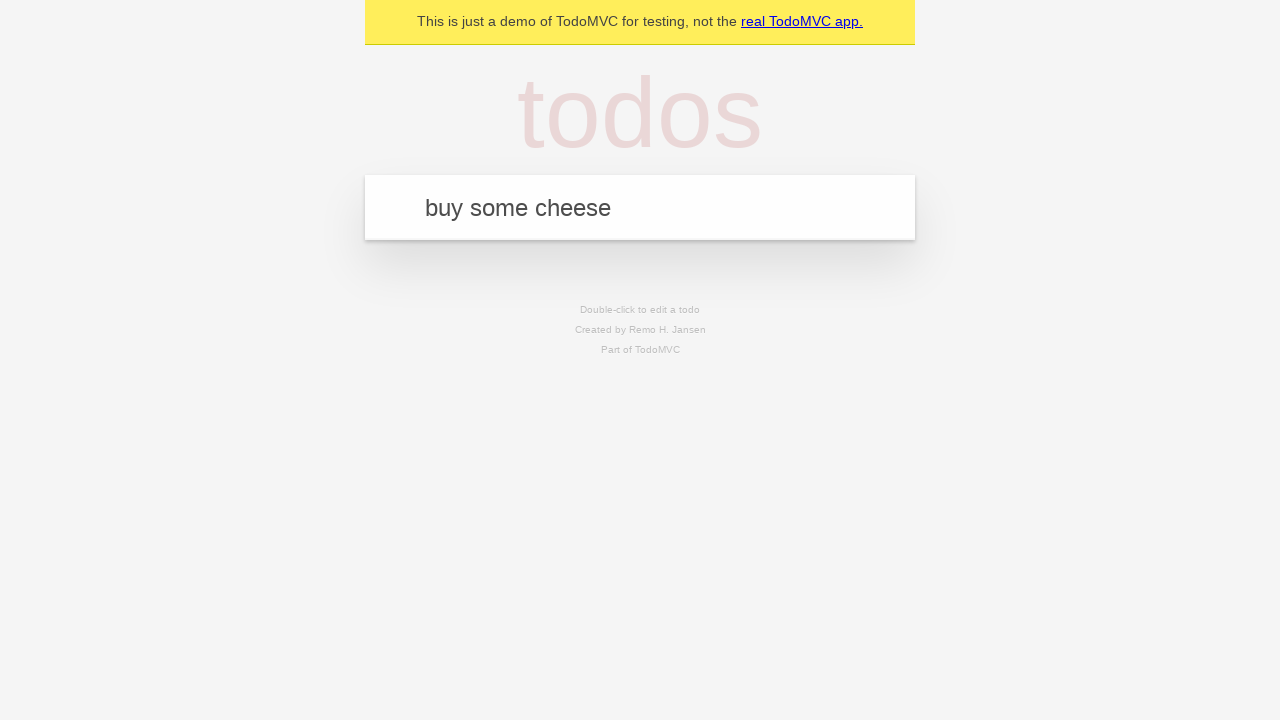

Pressed Enter to add 'buy some cheese' todo on internal:attr=[placeholder="What needs to be done?"i]
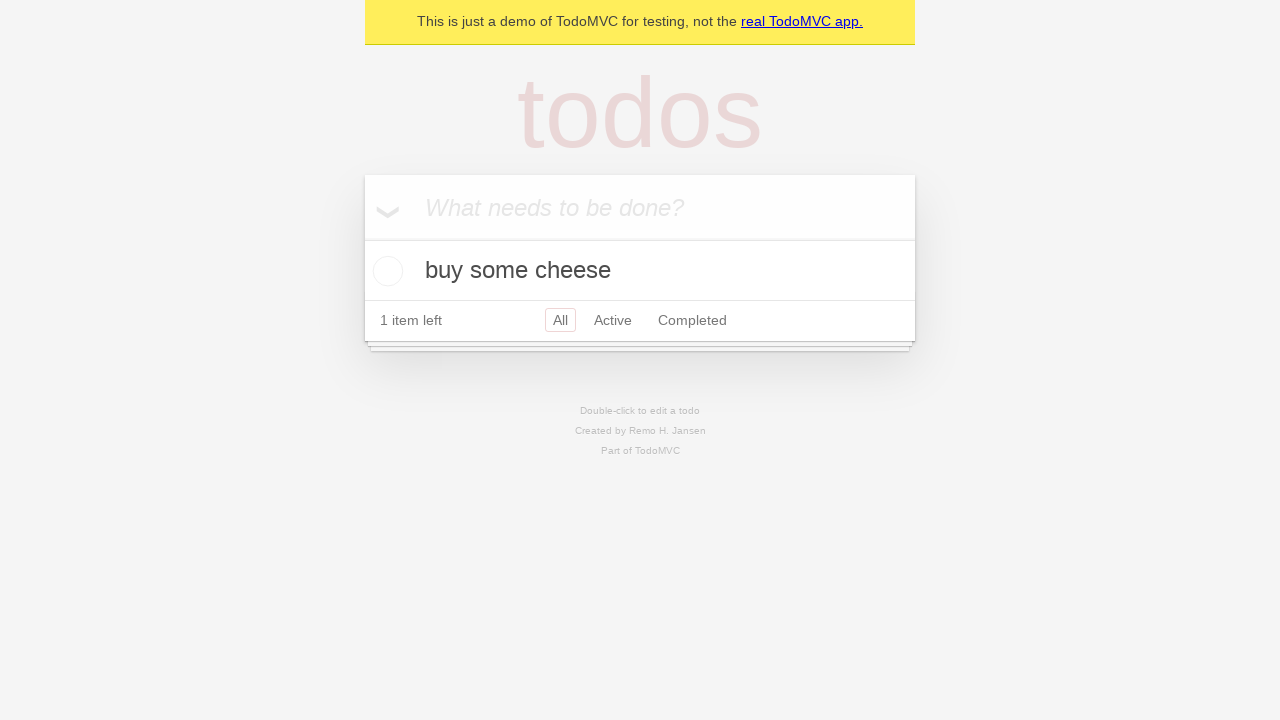

Filled input field with 'feed the cat' on internal:attr=[placeholder="What needs to be done?"i]
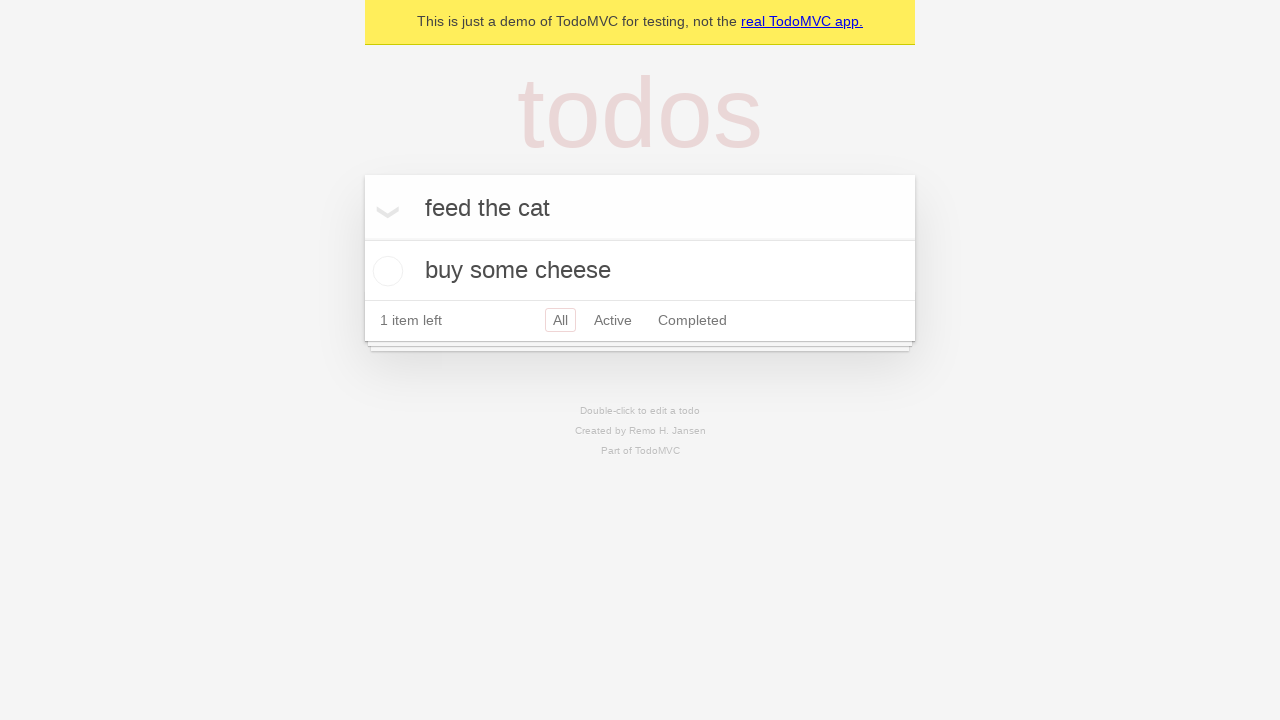

Pressed Enter to add 'feed the cat' todo on internal:attr=[placeholder="What needs to be done?"i]
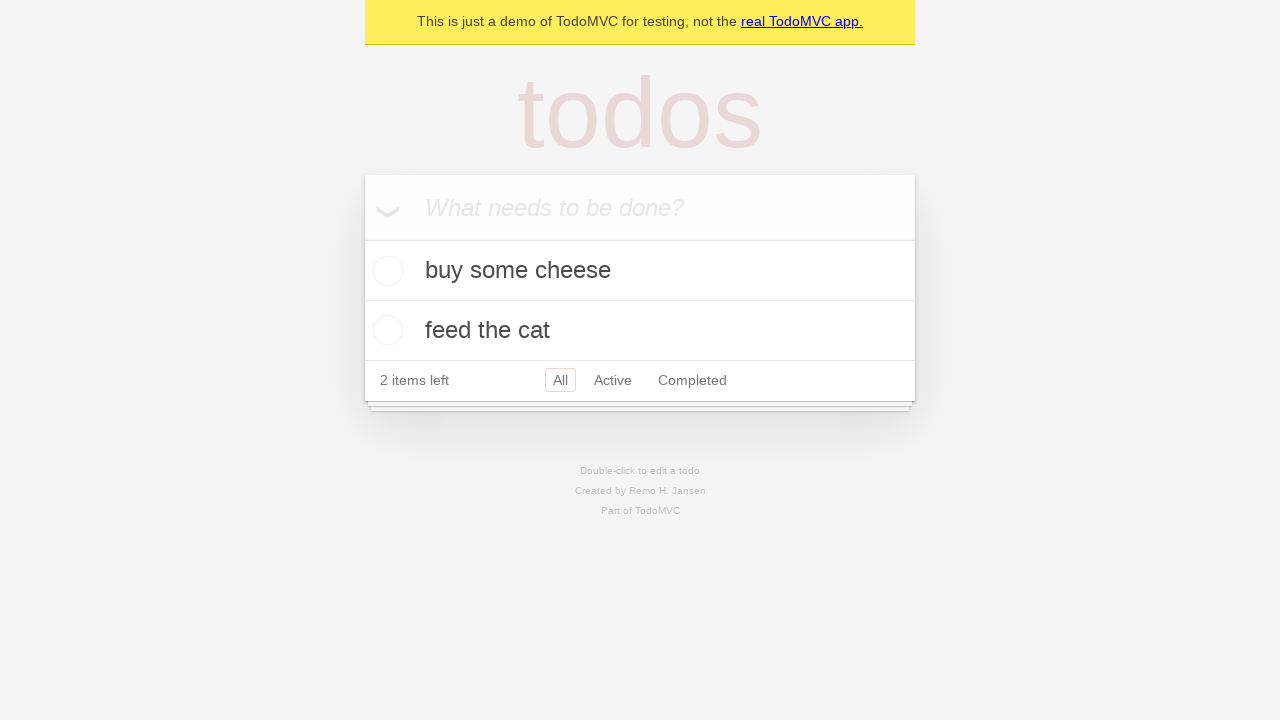

Filled input field with 'book a doctors appointment' on internal:attr=[placeholder="What needs to be done?"i]
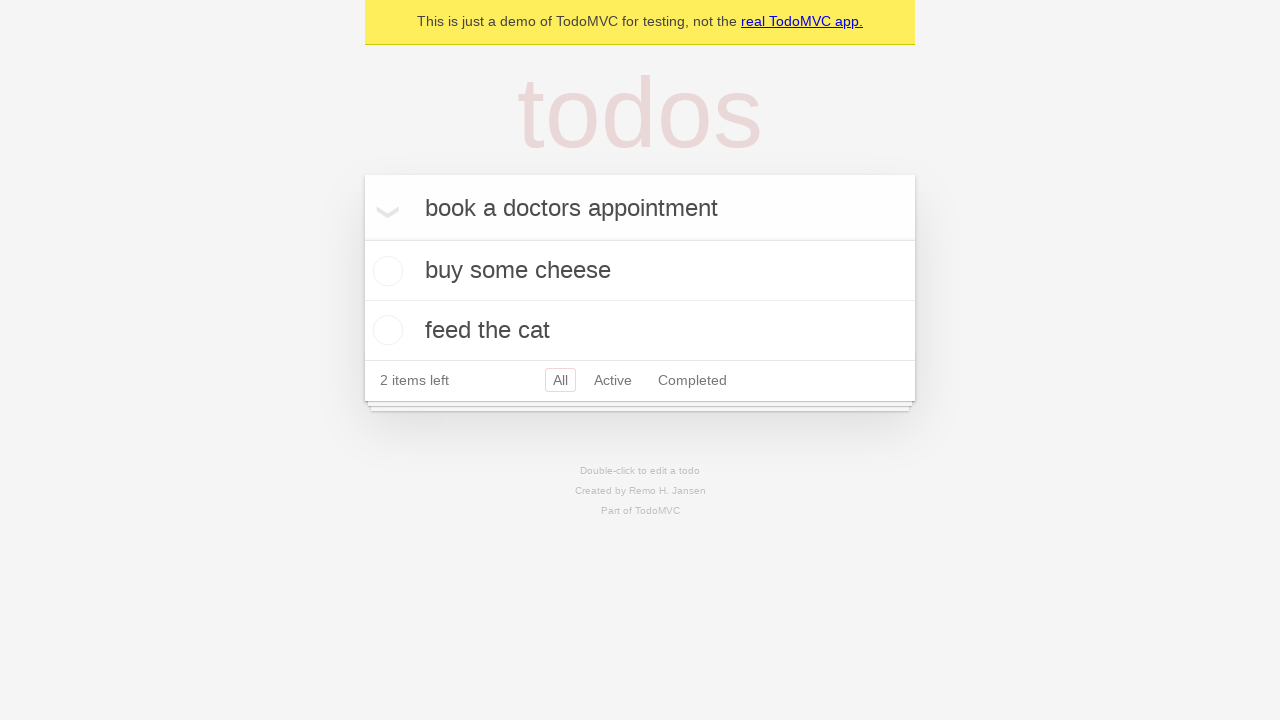

Pressed Enter to add 'book a doctors appointment' todo on internal:attr=[placeholder="What needs to be done?"i]
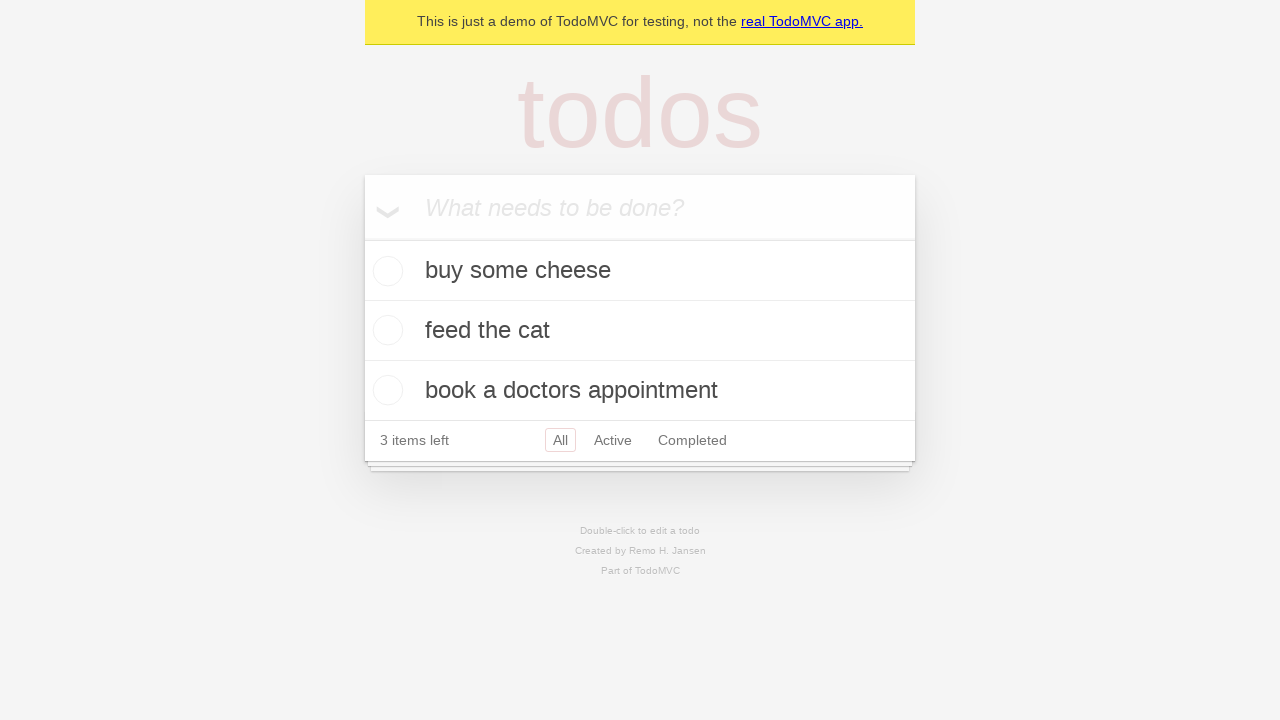

Checked the first todo item to mark it as completed at (385, 271) on .todo-list li .toggle >> nth=0
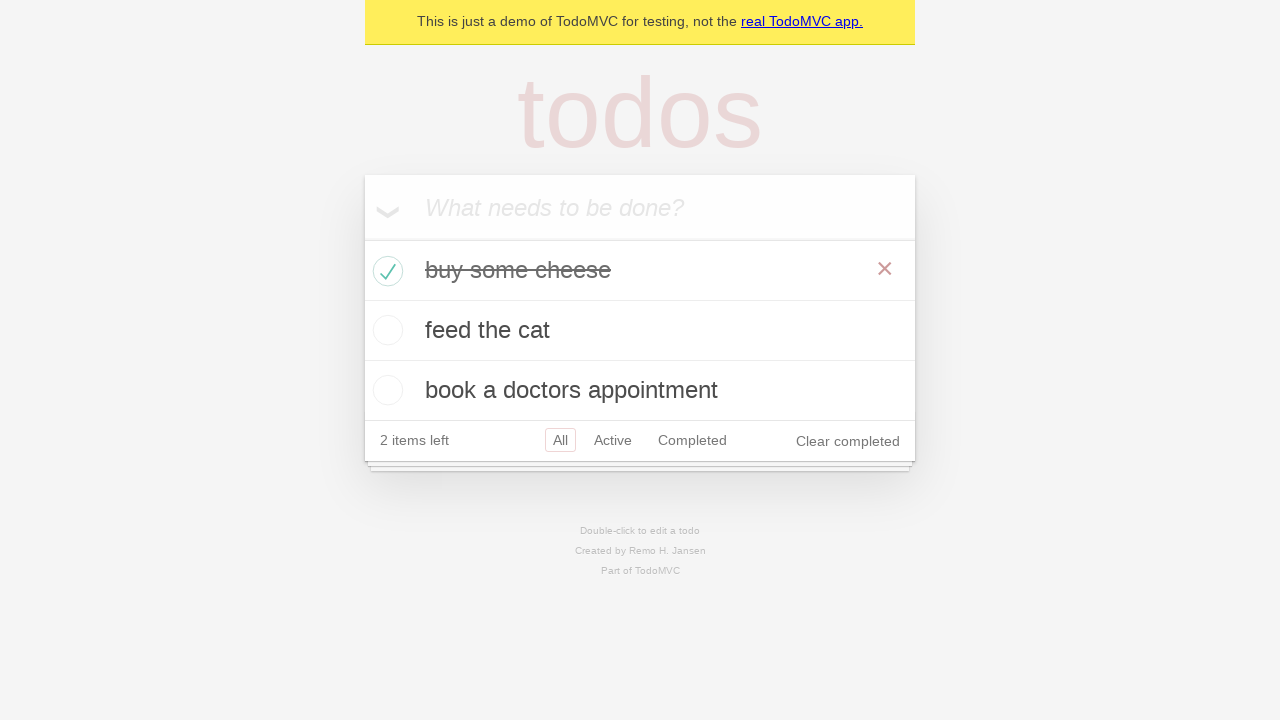

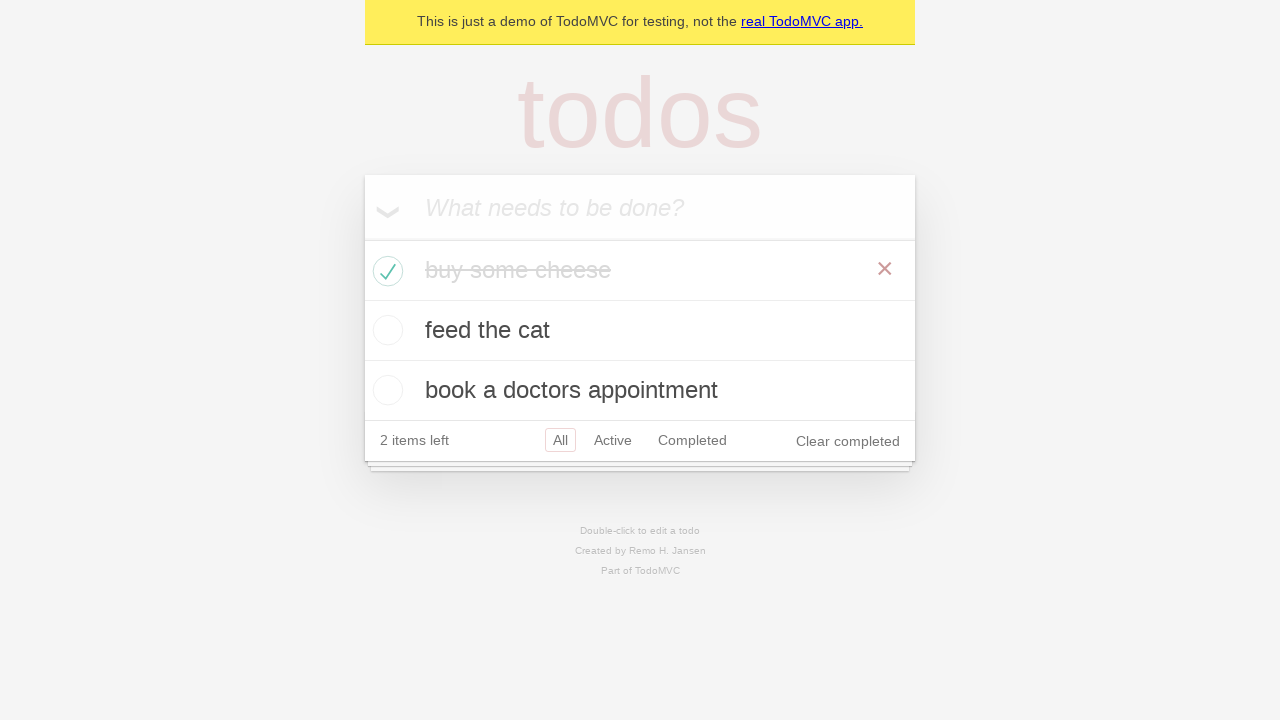